Tests pressing the Tab key using keyboard actions and verifies the page displays the correct key press result

Starting URL: http://the-internet.herokuapp.com/key_presses

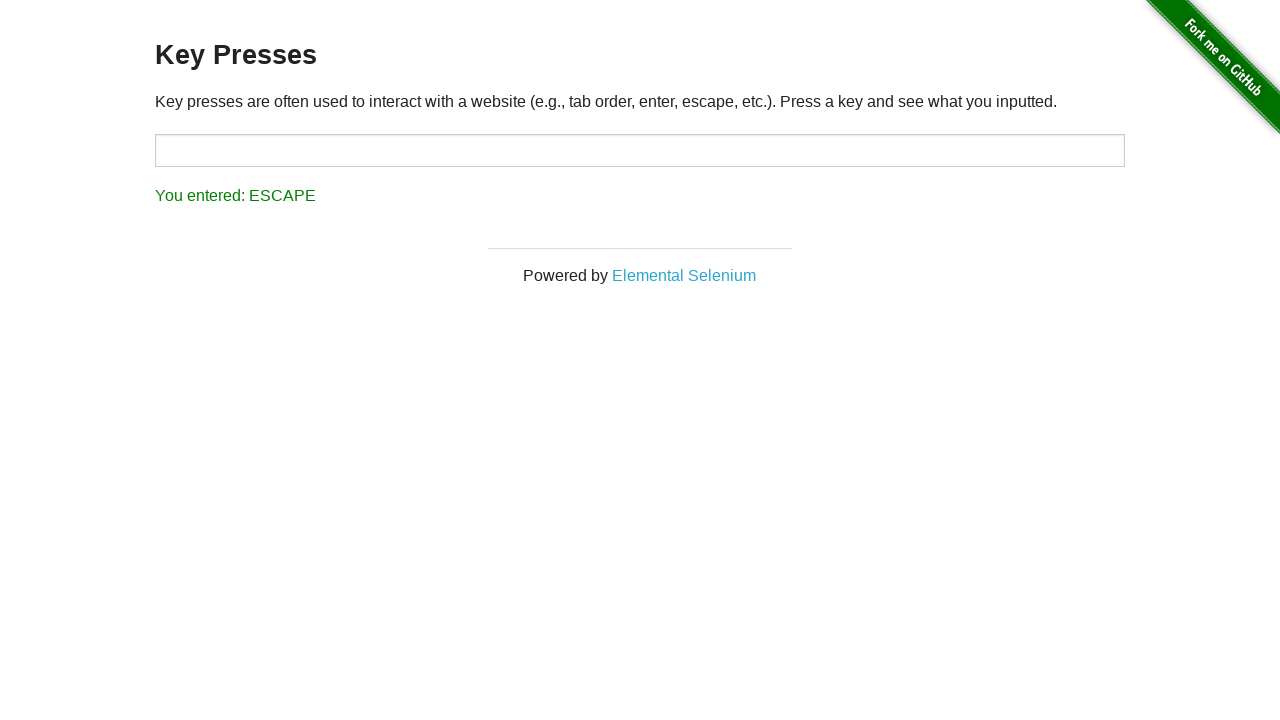

Pressed the Tab key
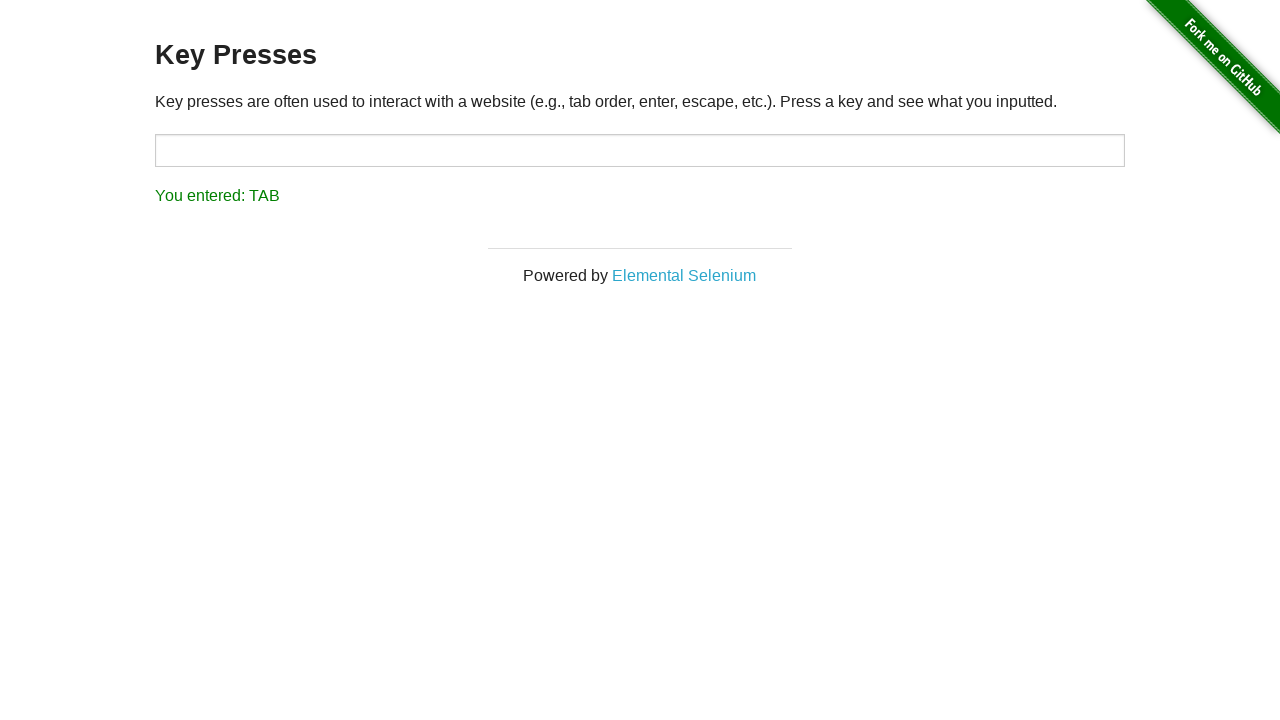

Waited for result element to appear
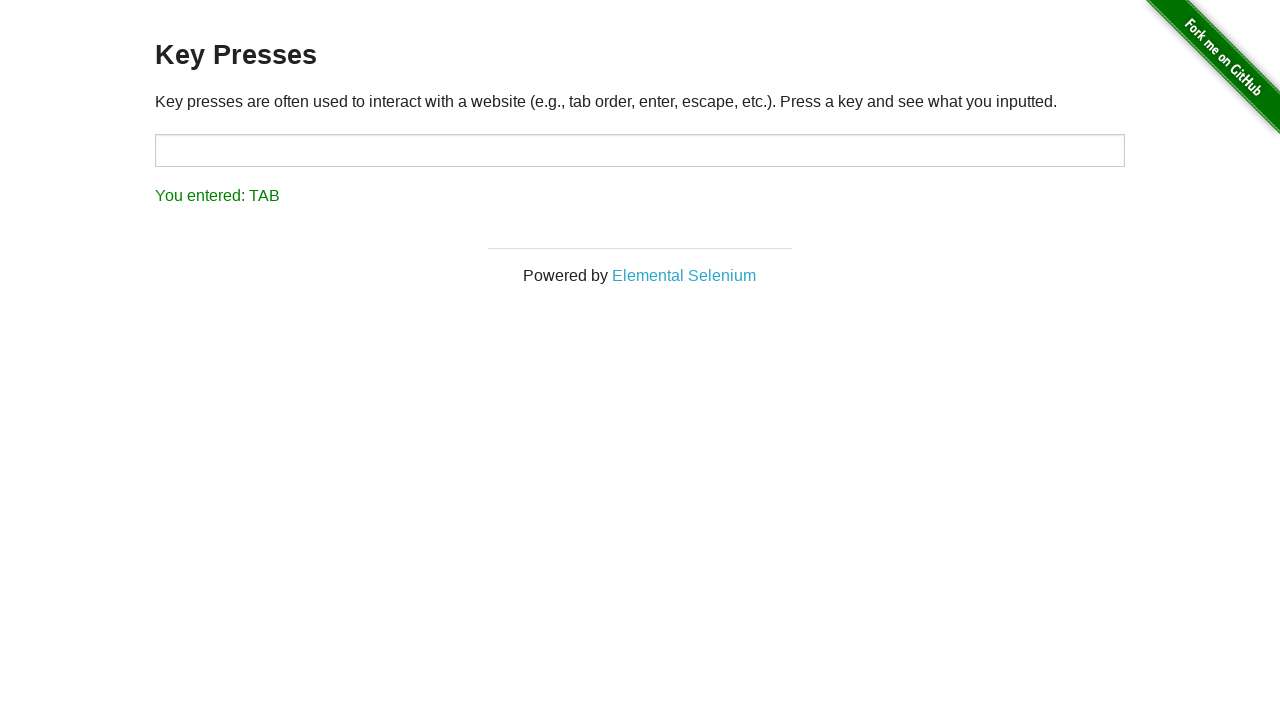

Retrieved result text content
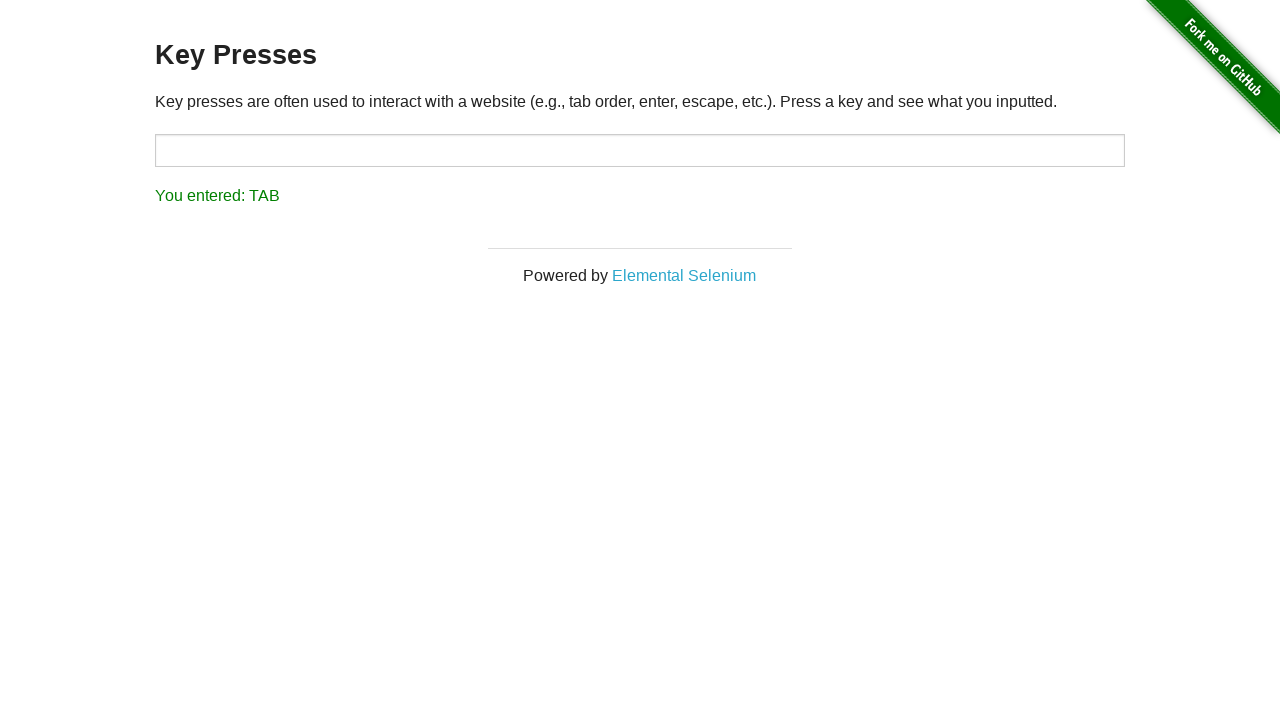

Verified result text equals 'You entered: TAB'
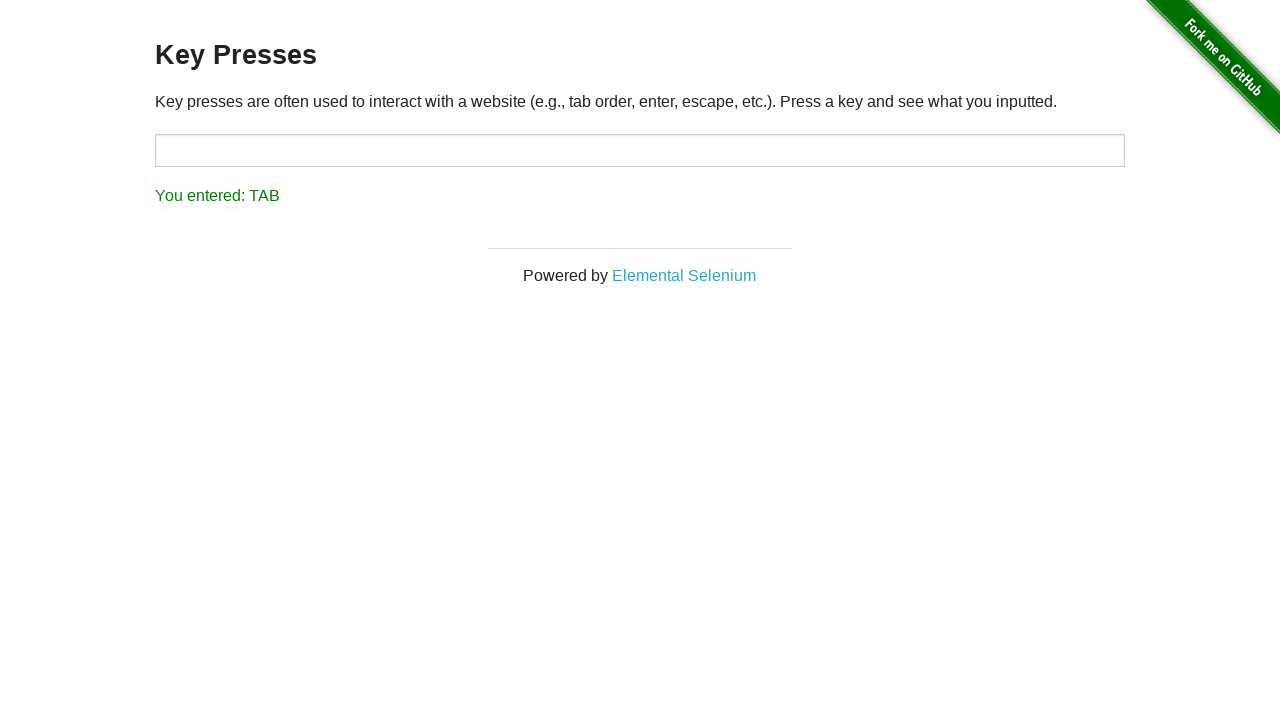

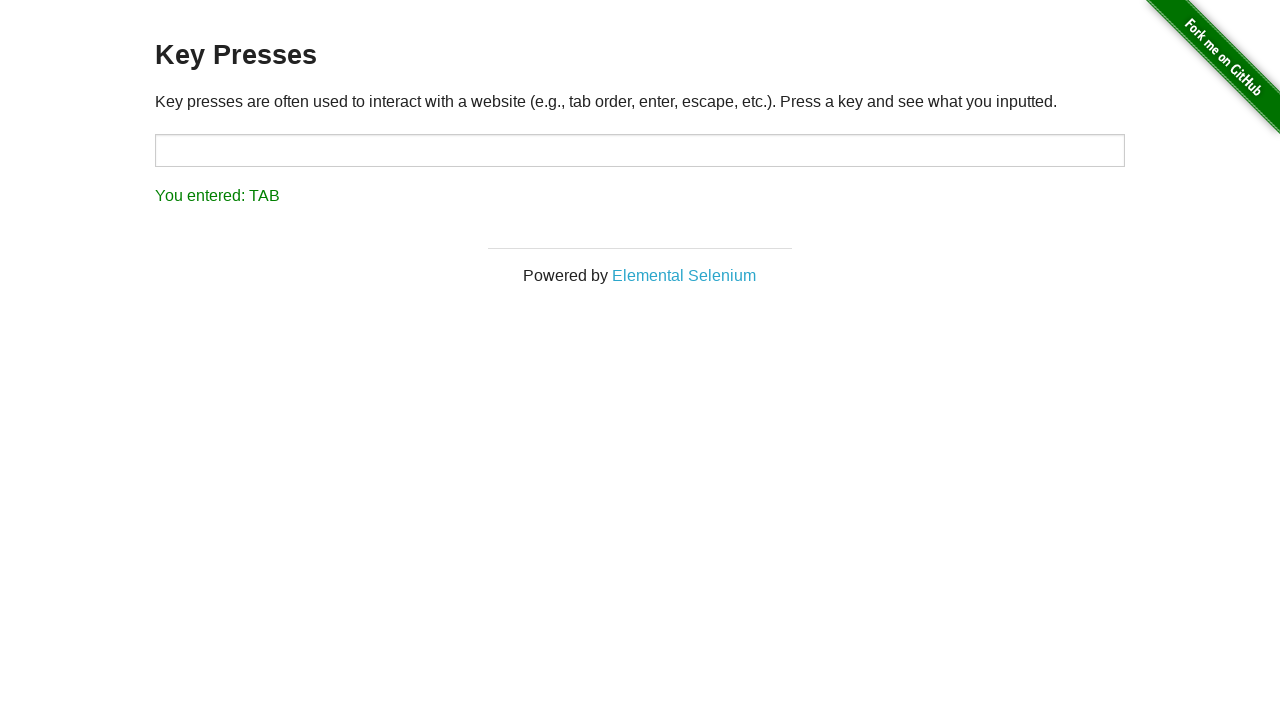